Tests that the browser back button works correctly with filters.

Starting URL: https://demo.playwright.dev/todomvc

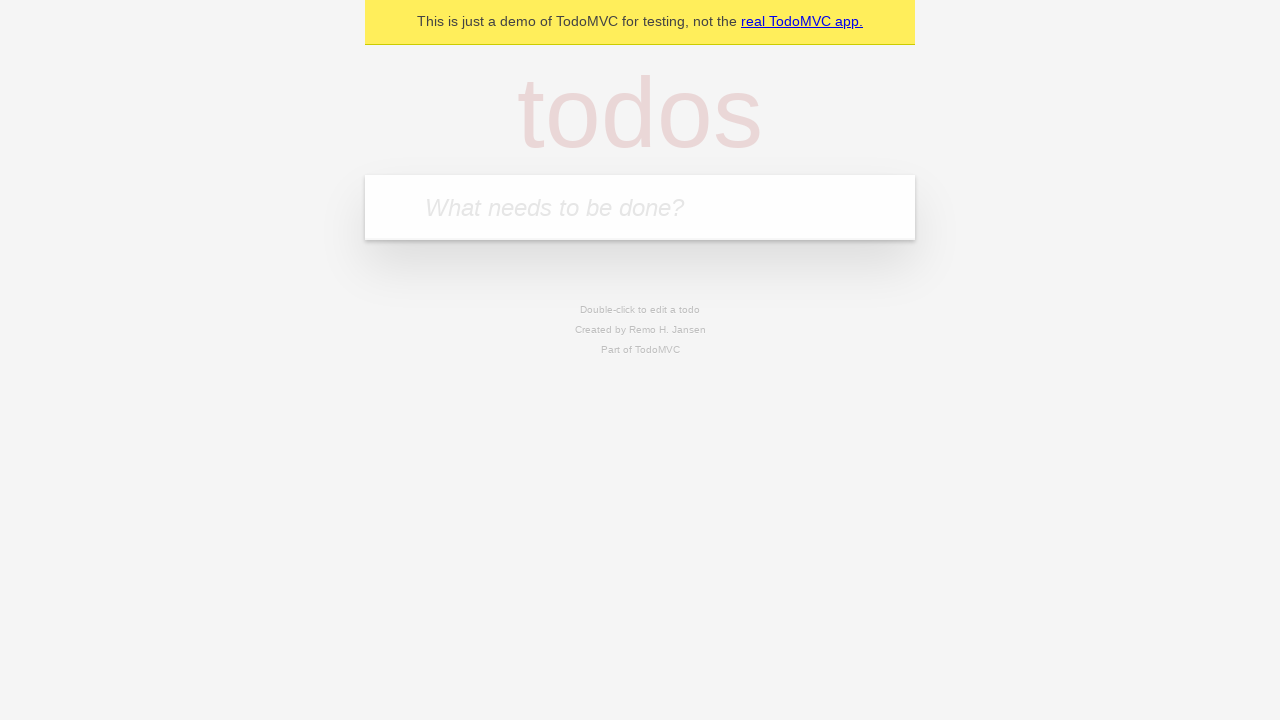

Filled new todo field with 'buy some cheese' on .new-todo
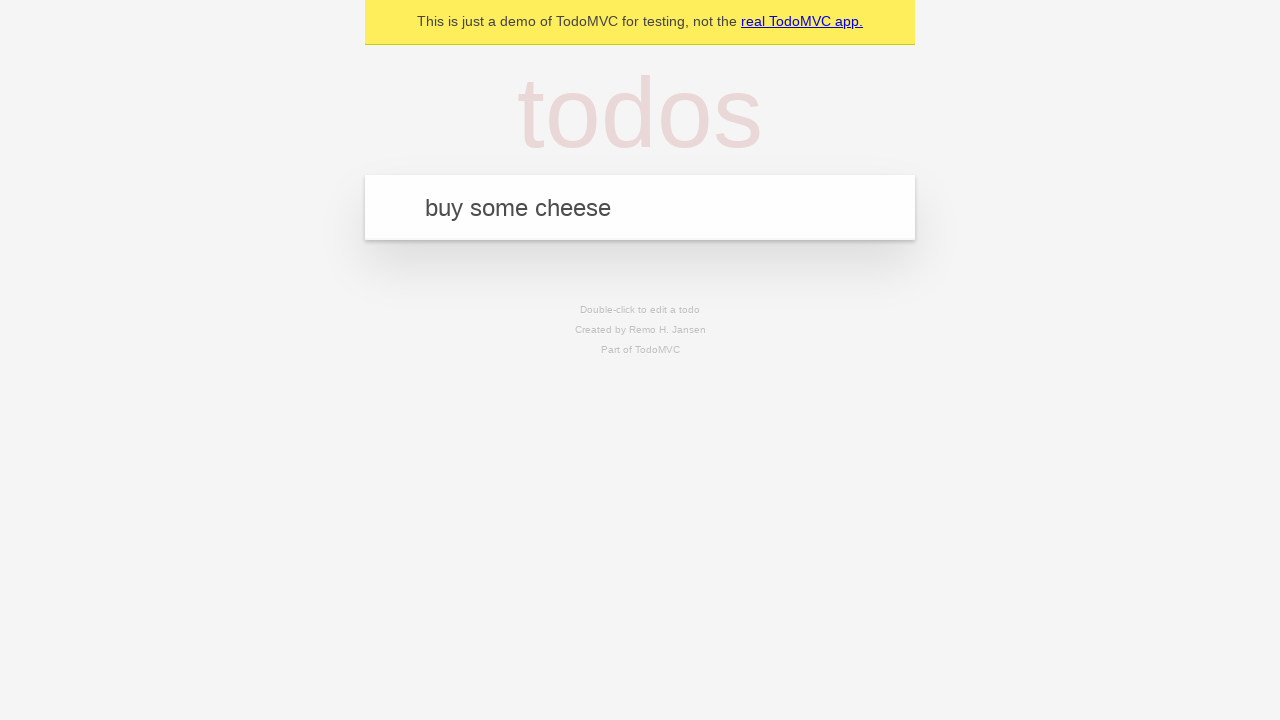

Pressed Enter to create first todo on .new-todo
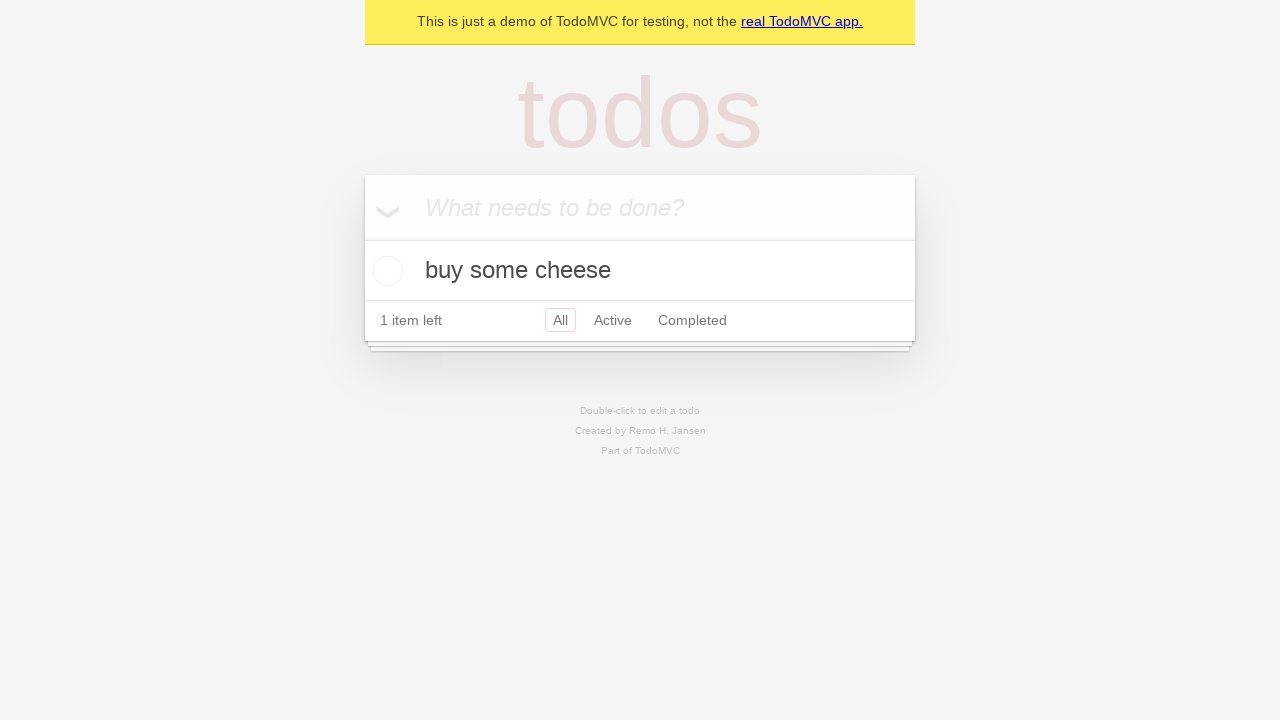

Filled new todo field with 'feed the cat' on .new-todo
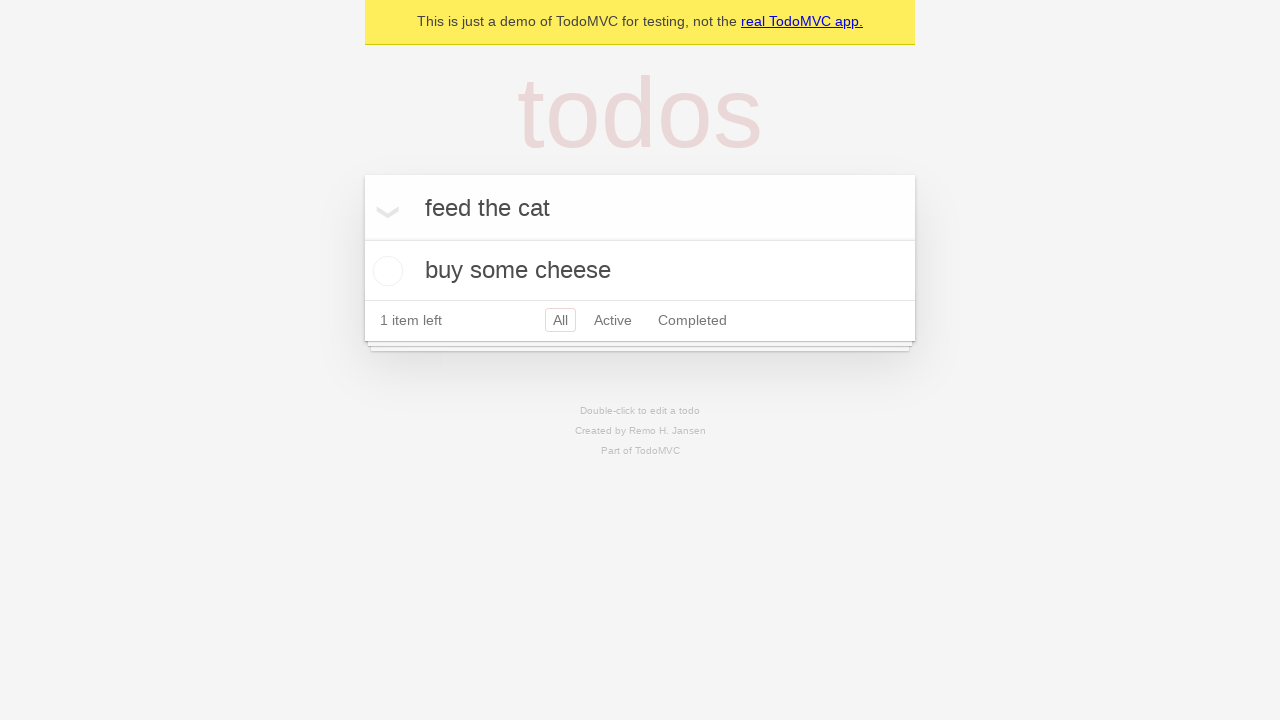

Pressed Enter to create second todo on .new-todo
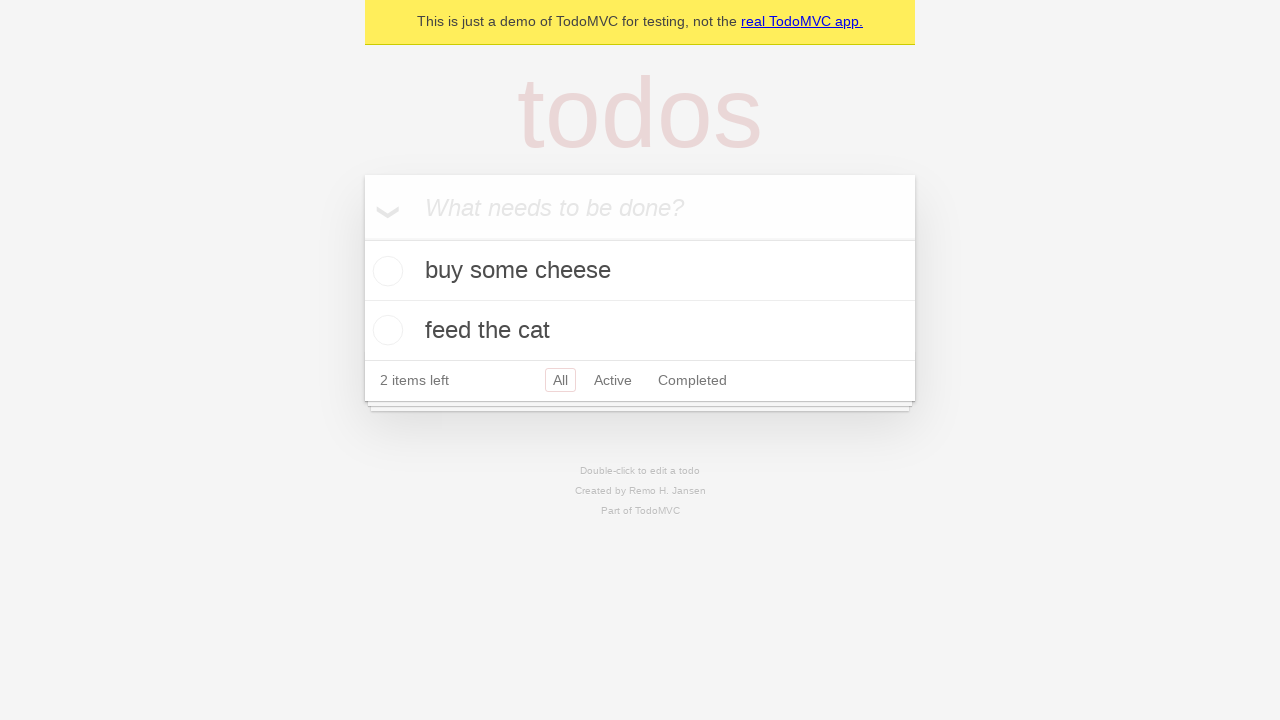

Filled new todo field with 'book a doctors appointment' on .new-todo
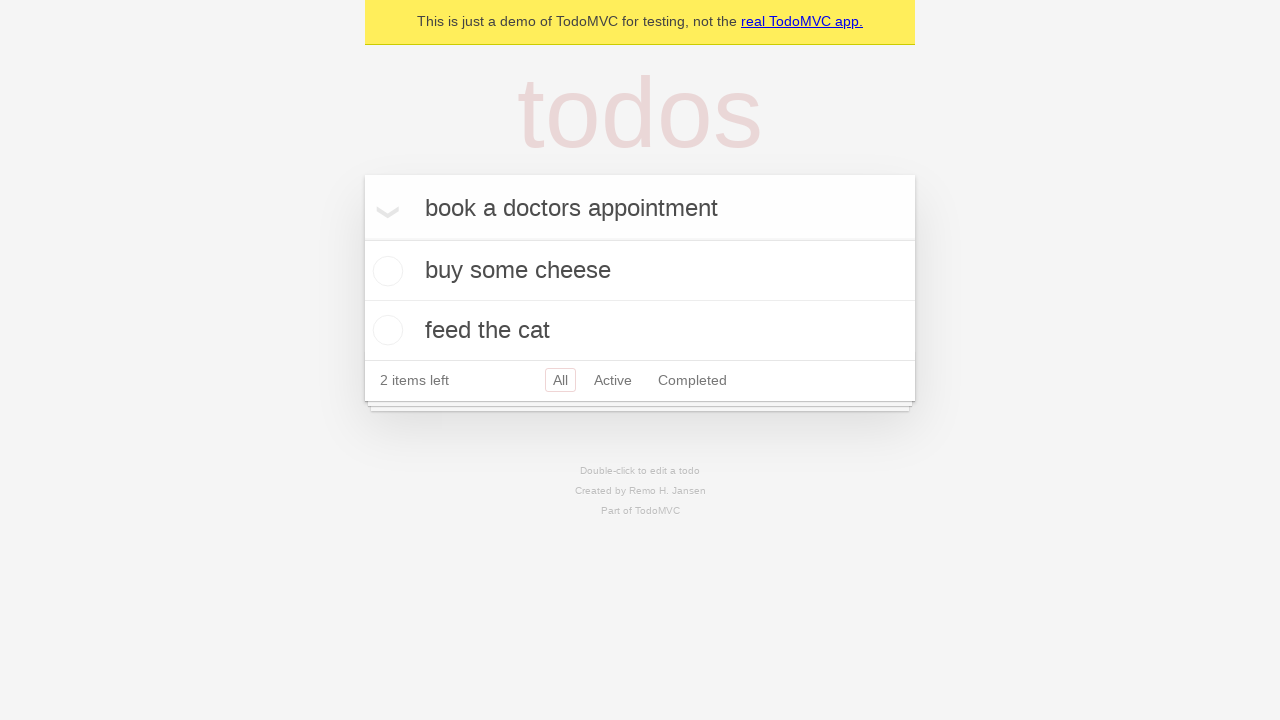

Pressed Enter to create third todo on .new-todo
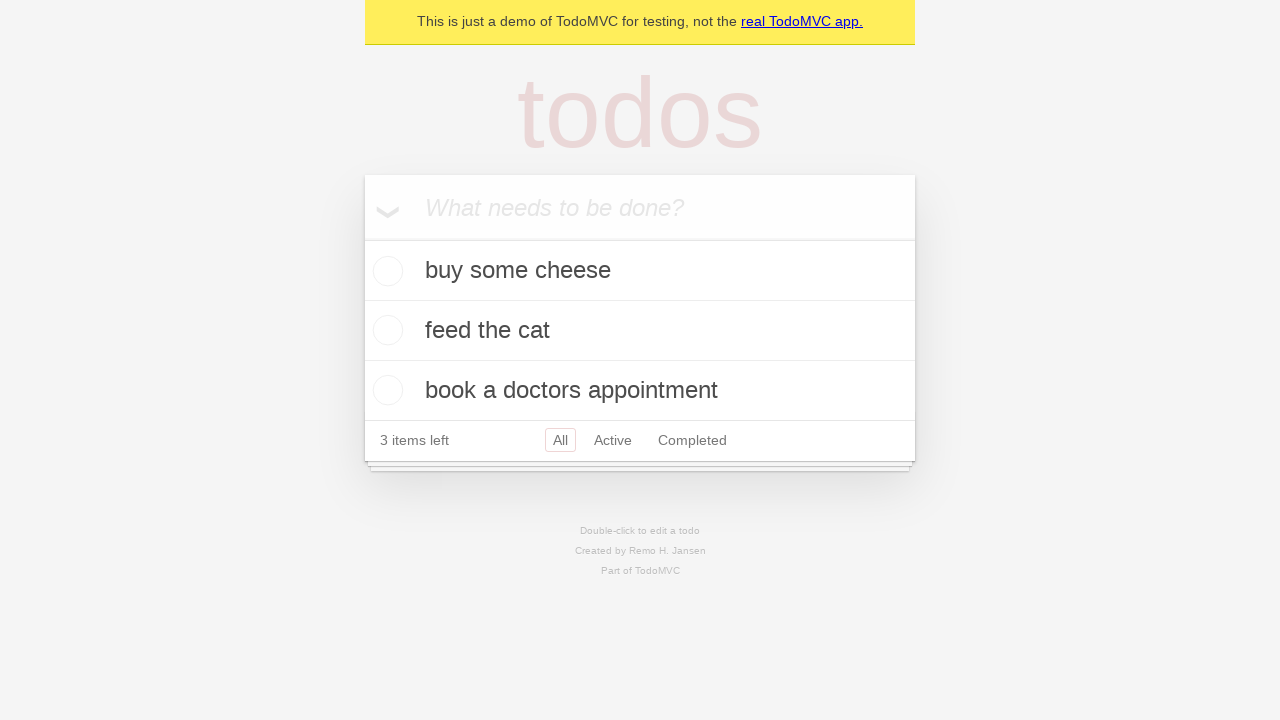

Checked the second todo item at (385, 330) on .todo-list li .toggle >> nth=1
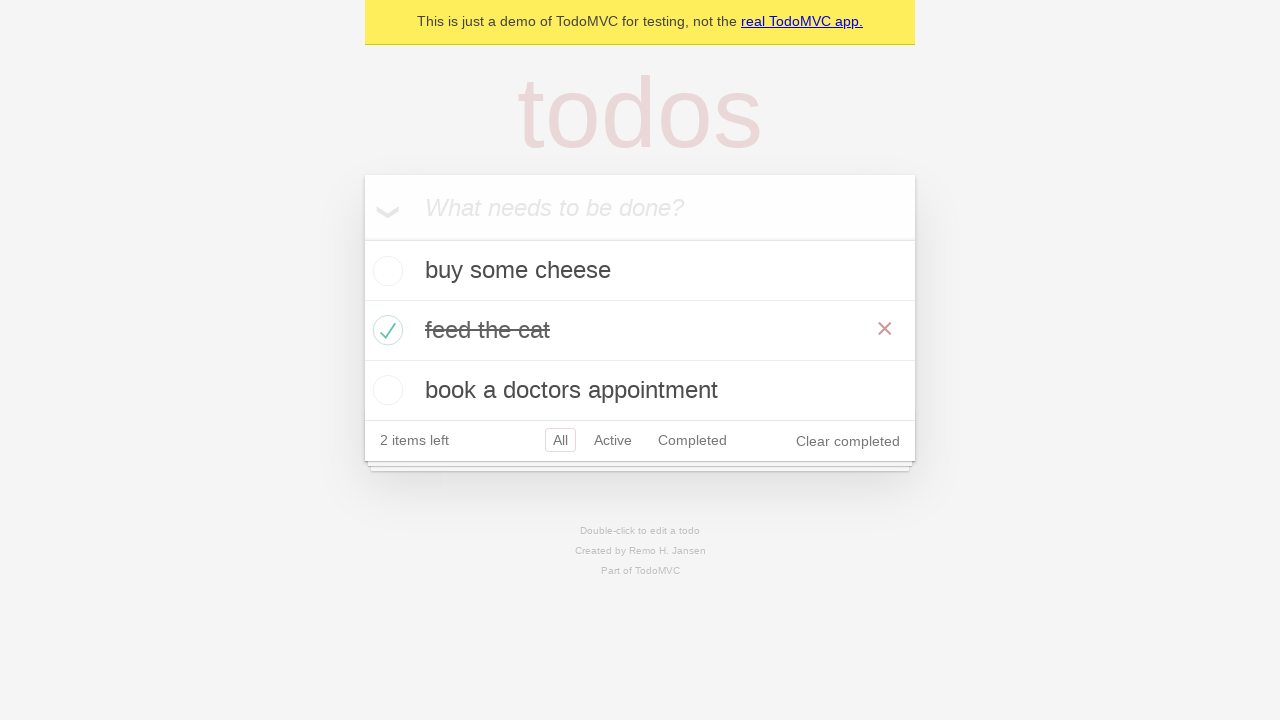

Clicked All filter to show all todos at (560, 440) on .filters >> text=All
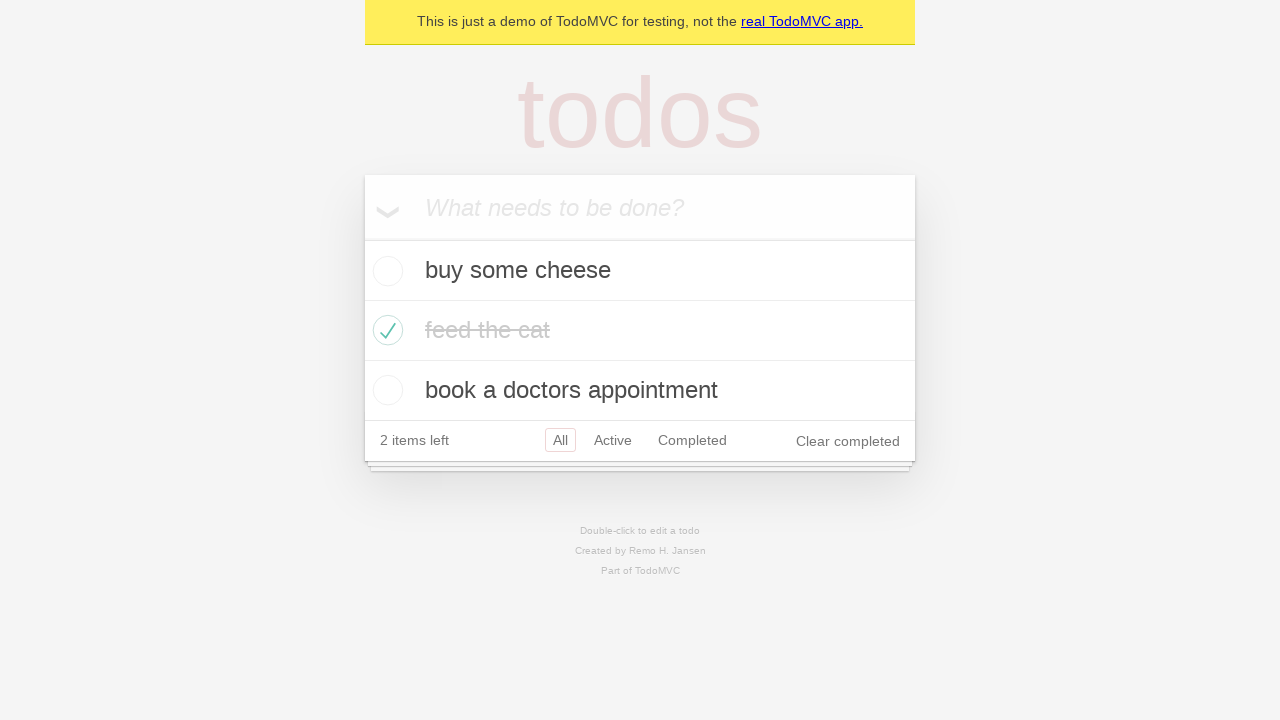

Clicked Active filter to show only active todos at (613, 440) on .filters >> text=Active
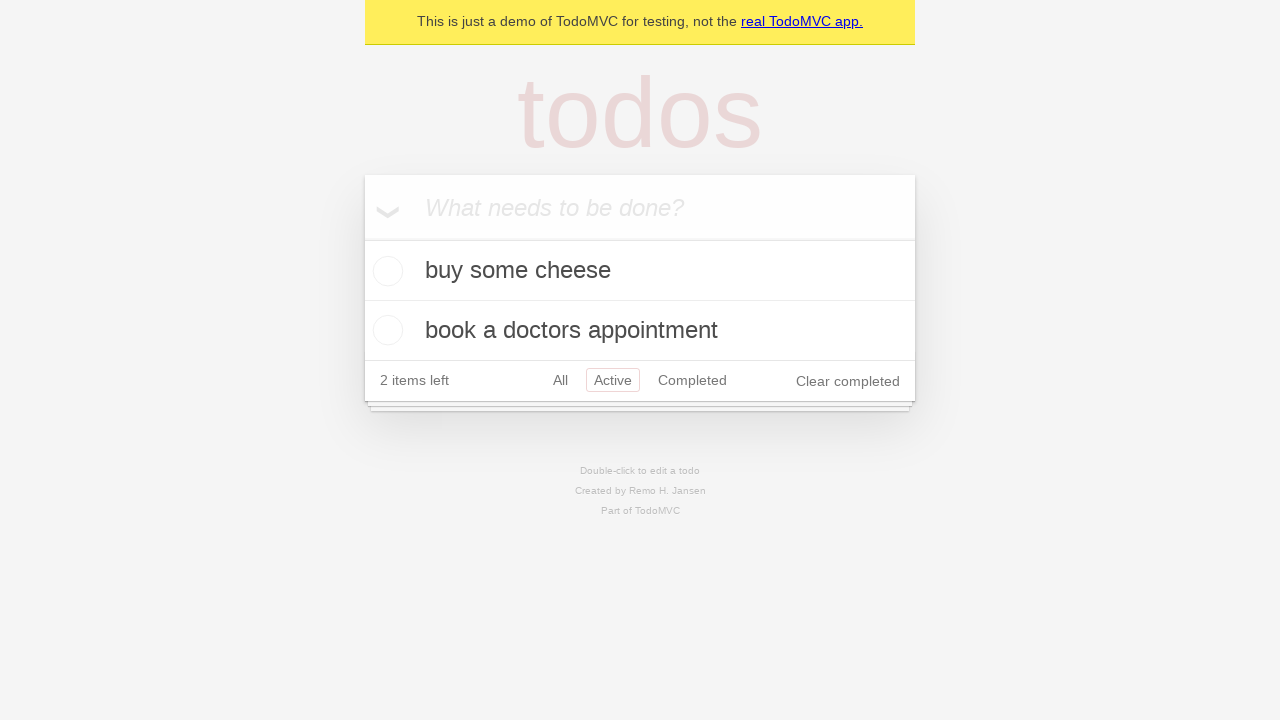

Clicked Completed filter to show only completed todos at (692, 380) on .filters >> text=Completed
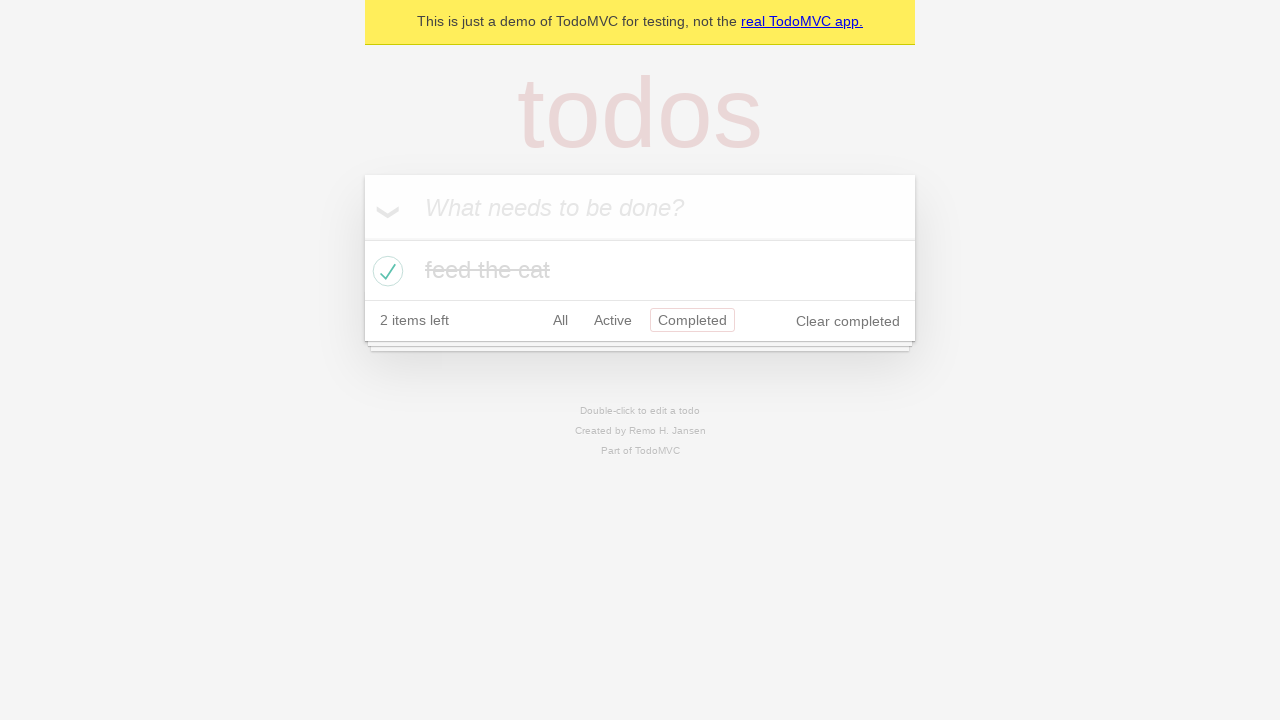

Navigated back using browser back button (from Completed to Active filter)
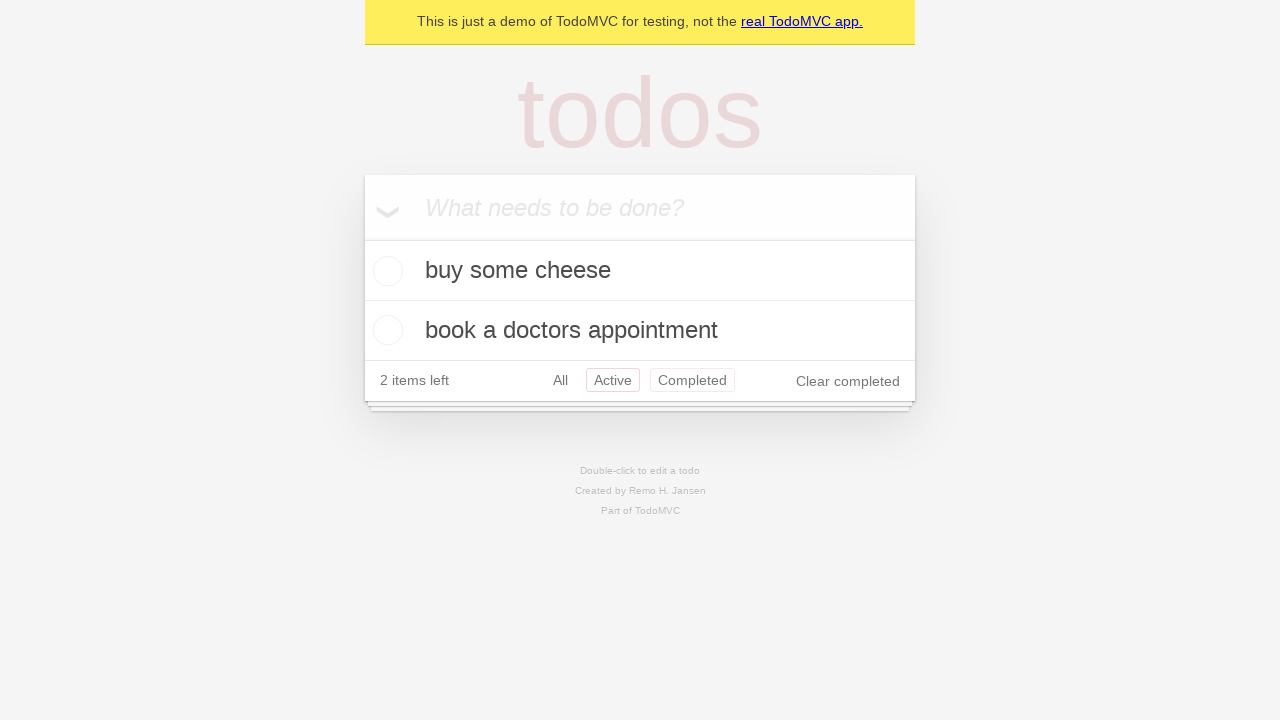

Navigated back using browser back button (from Active to All filter)
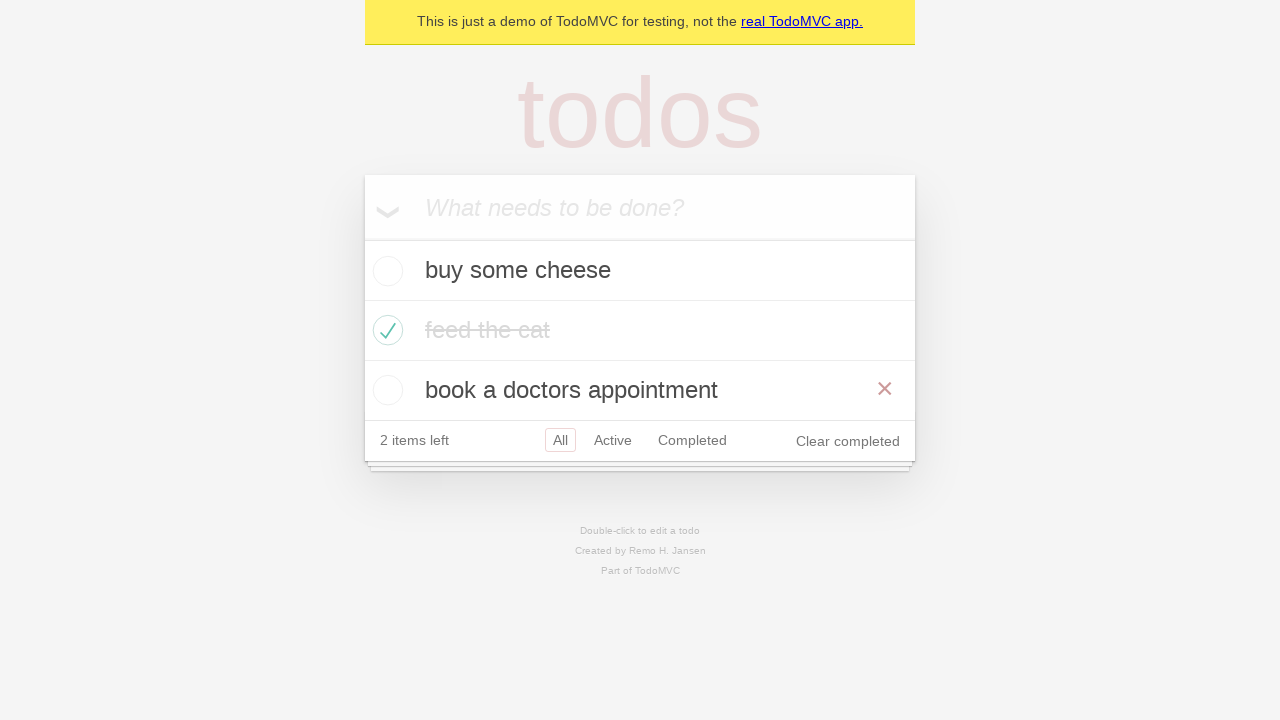

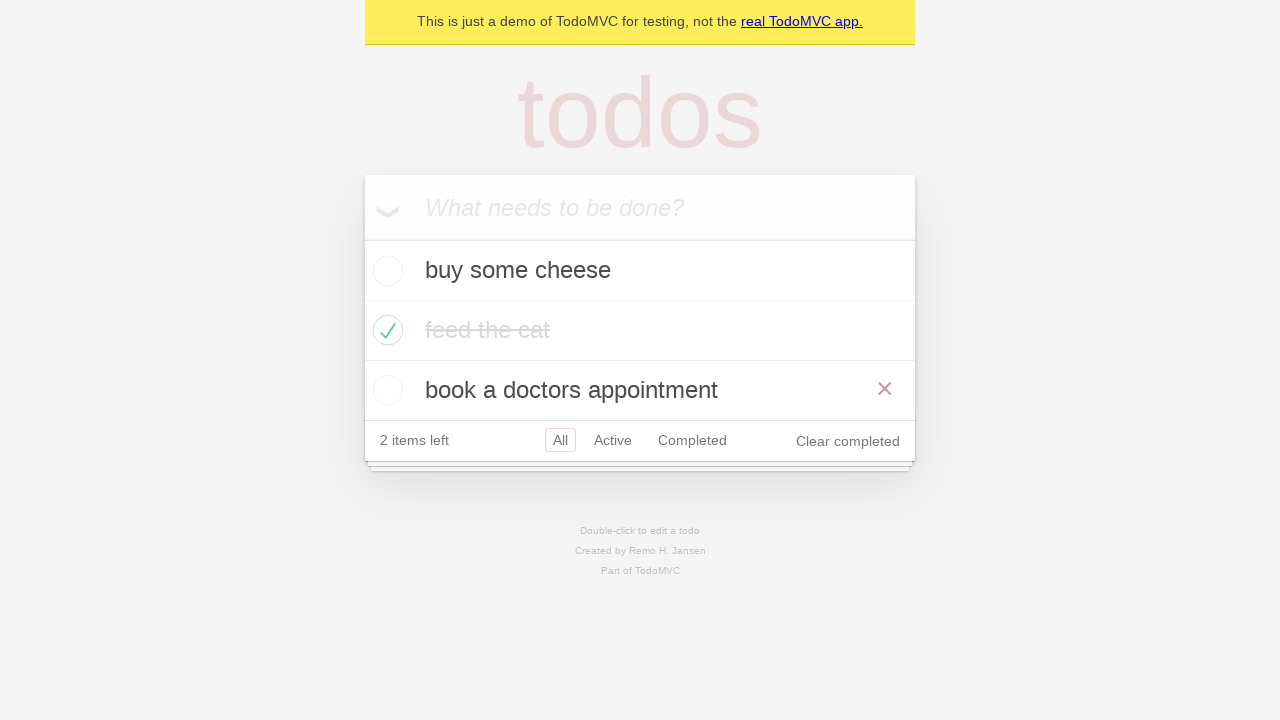